Tests footer link by scrolling down and verifying the Elemental Selenium link

Starting URL: https://the-internet.herokuapp.com/

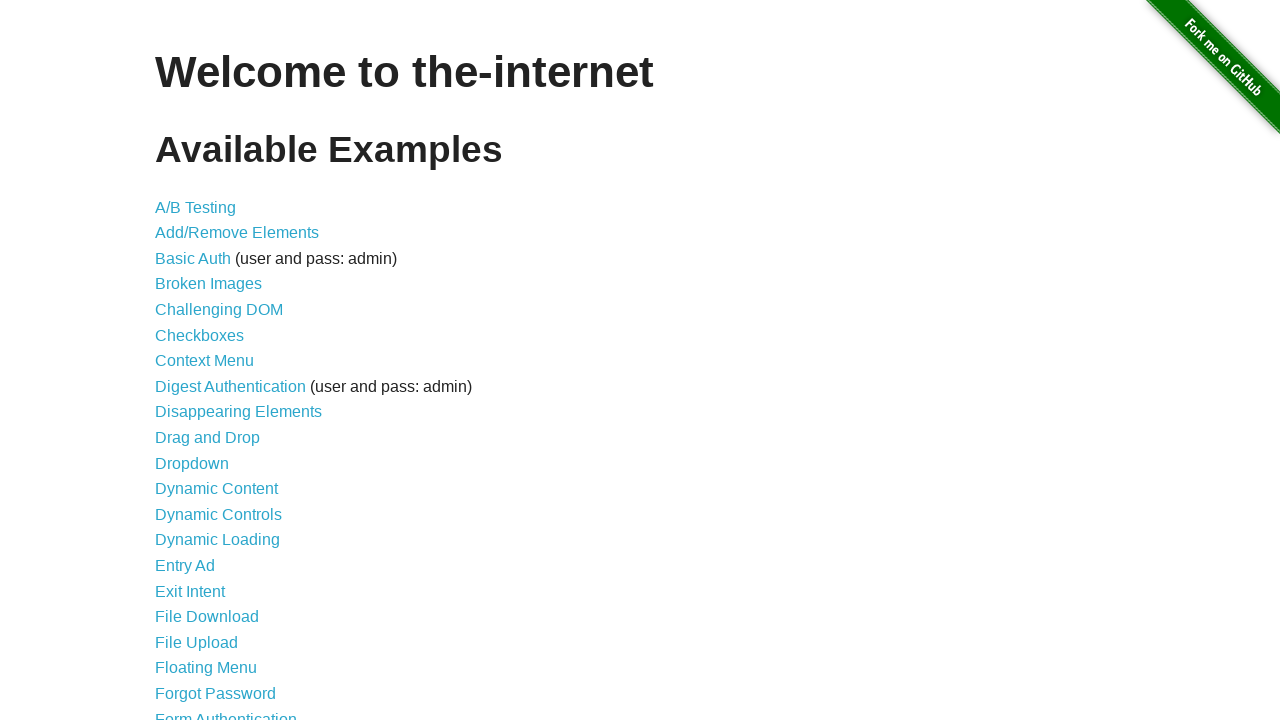

Scrolled to bottom of page
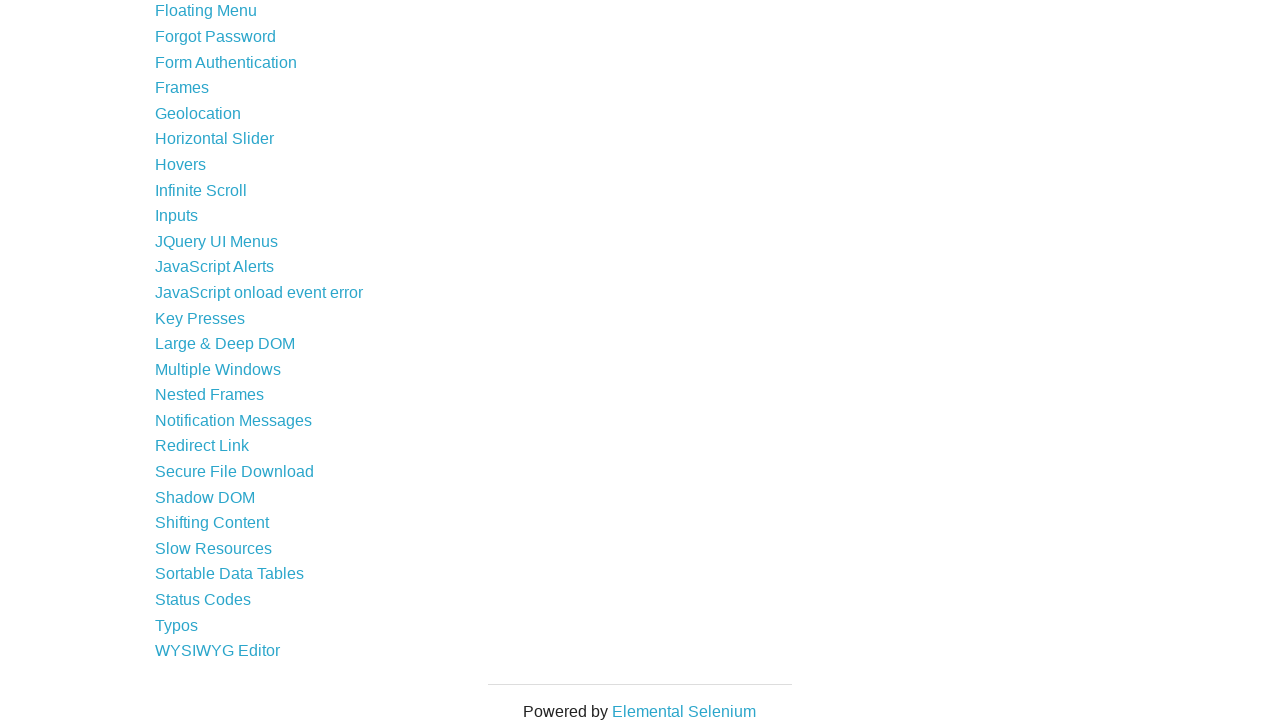

Waited for Elemental Selenium footer link to be visible
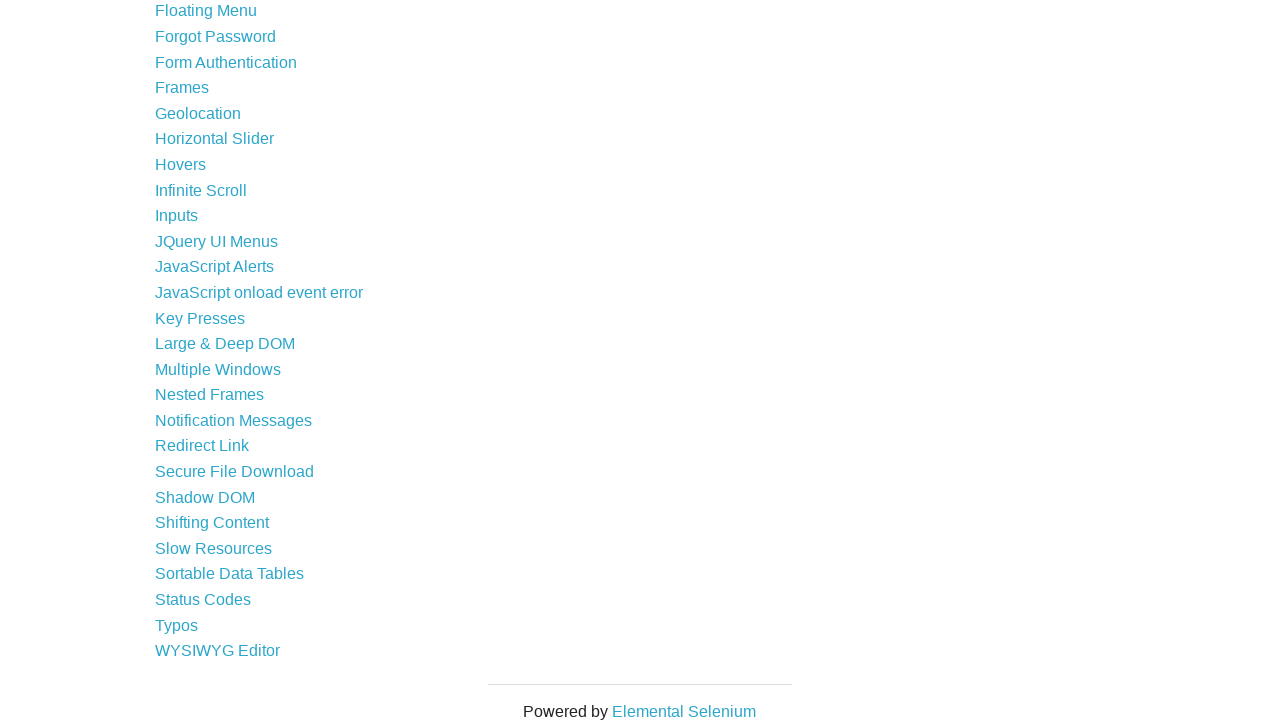

Located Elemental Selenium footer link
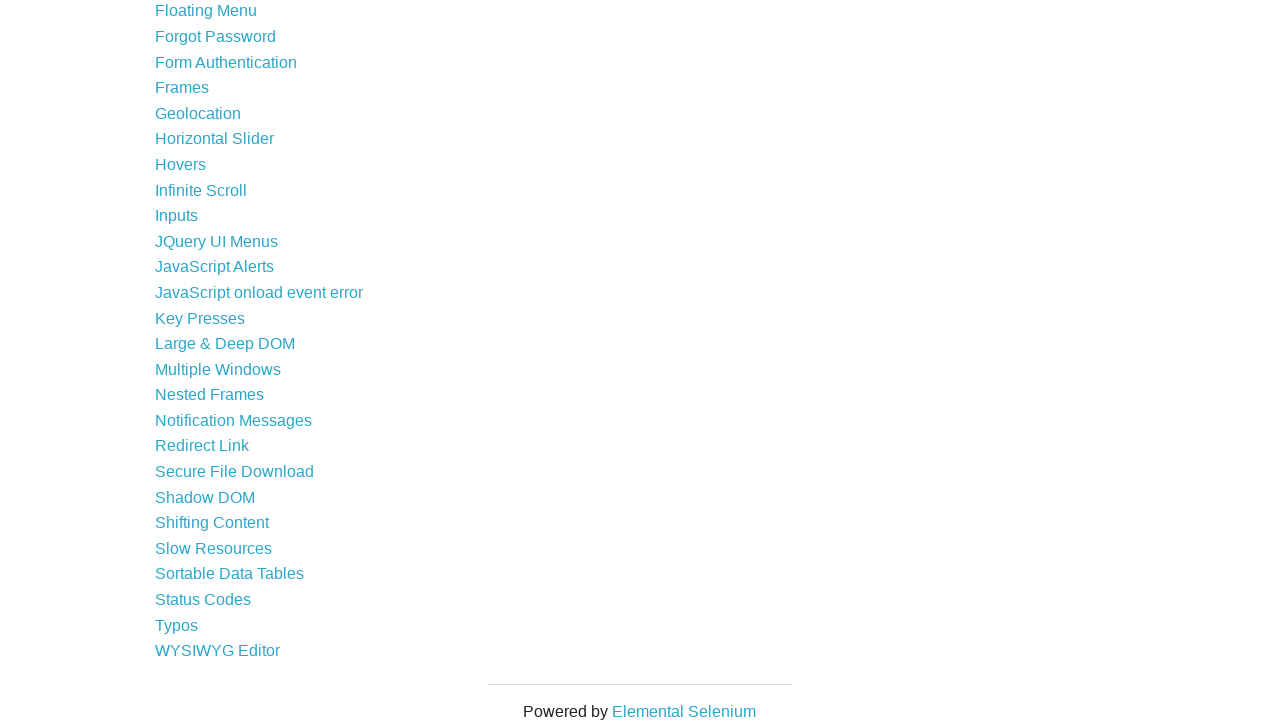

Retrieved href attribute from Elemental Selenium link
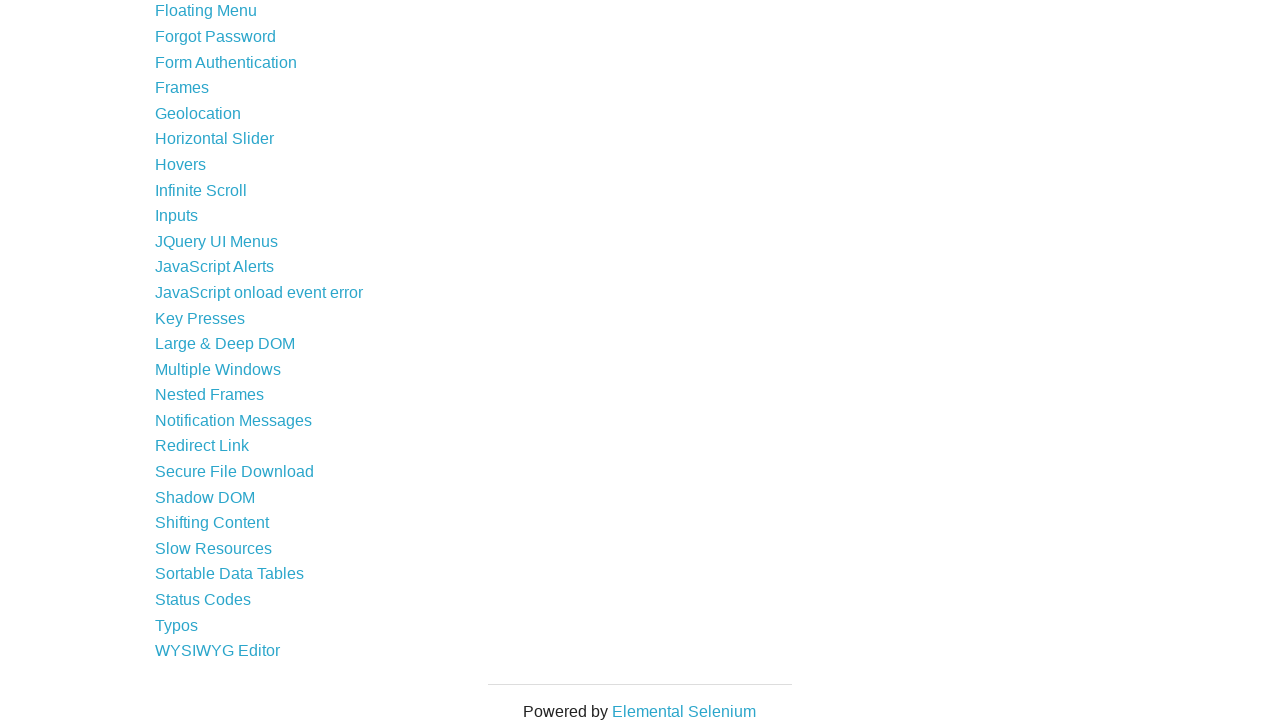

Verified href attribute equals 'http://elementalselenium.com/'
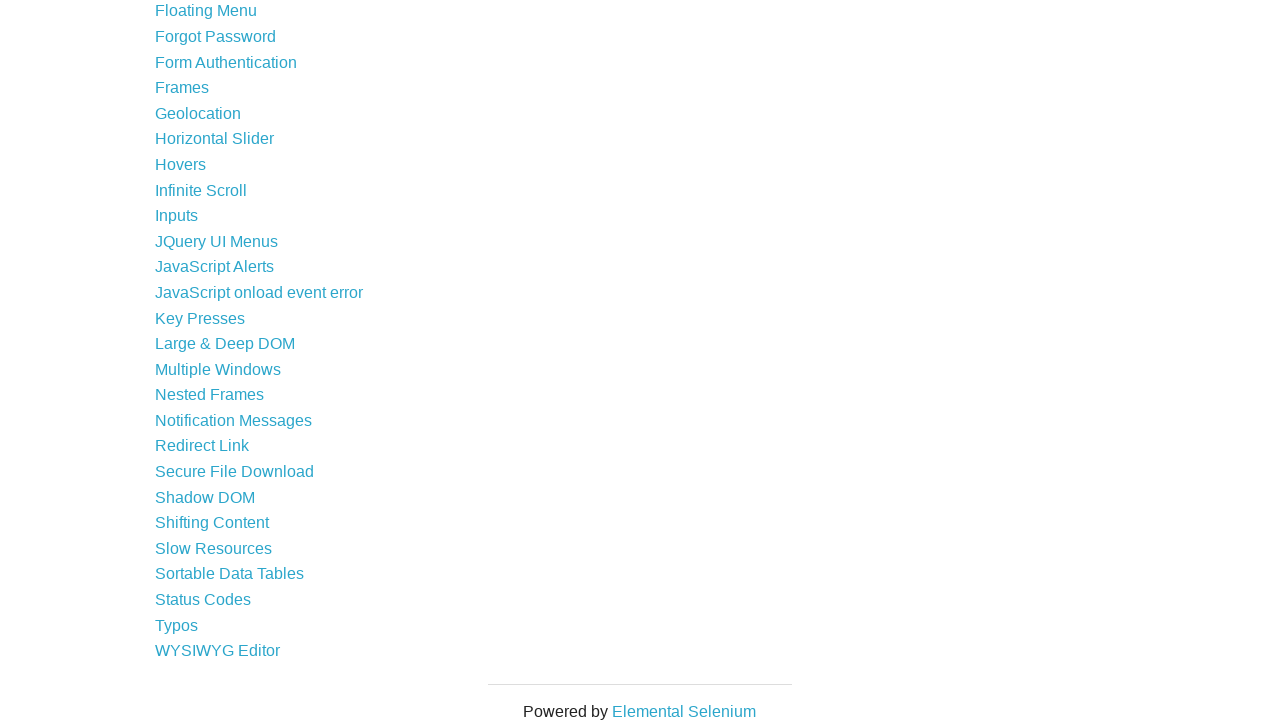

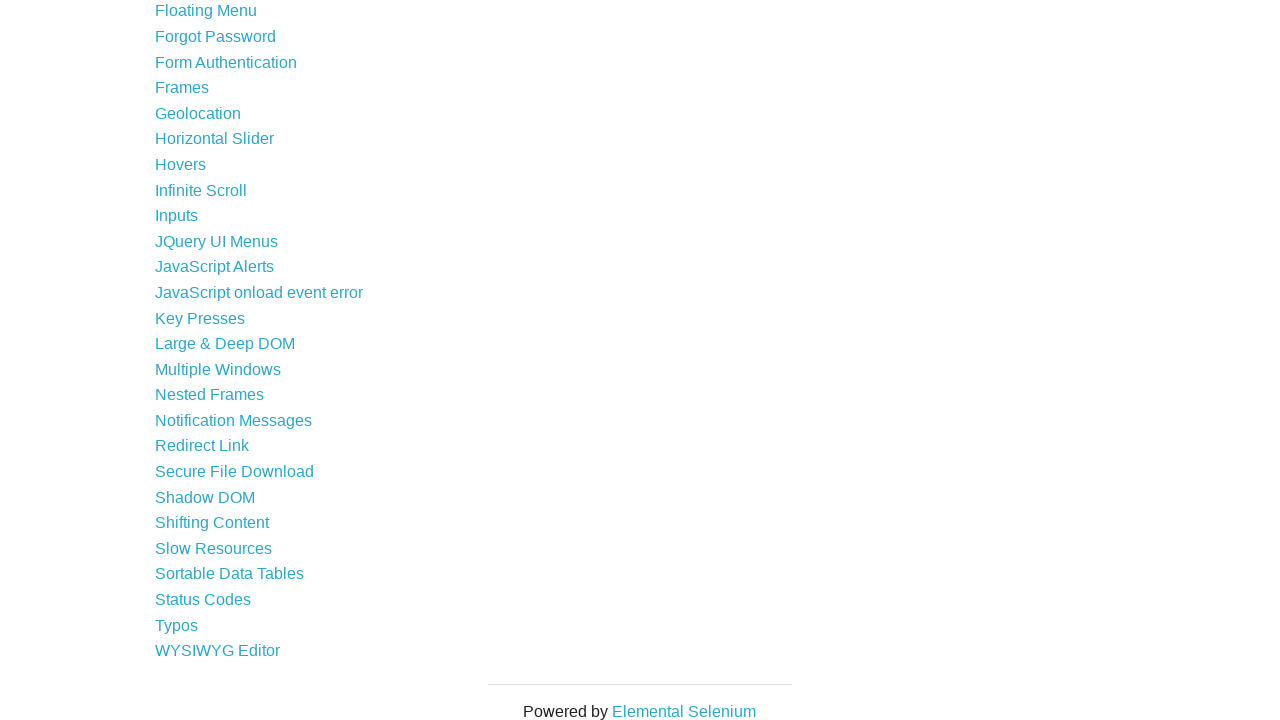